Demonstrates drag and drop action from a draggable element to a droppable target element

Starting URL: https://crossbrowsertesting.github.io/drag-and-drop

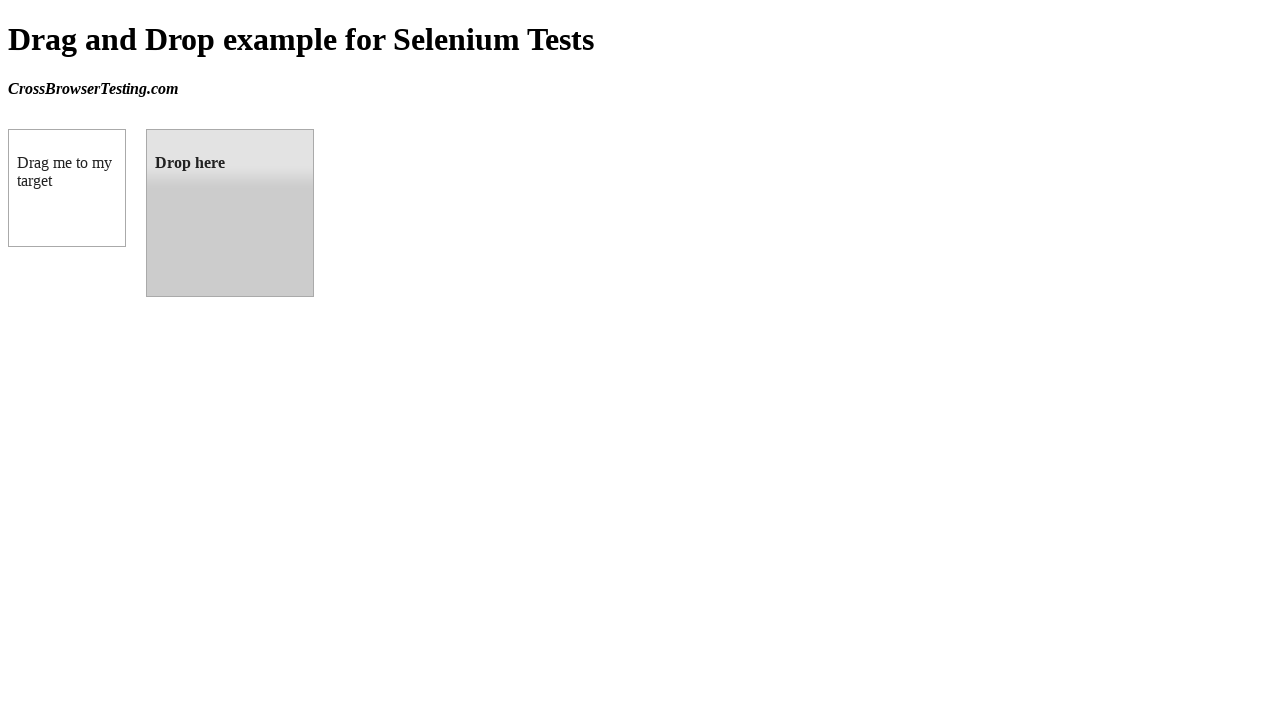

Located draggable element
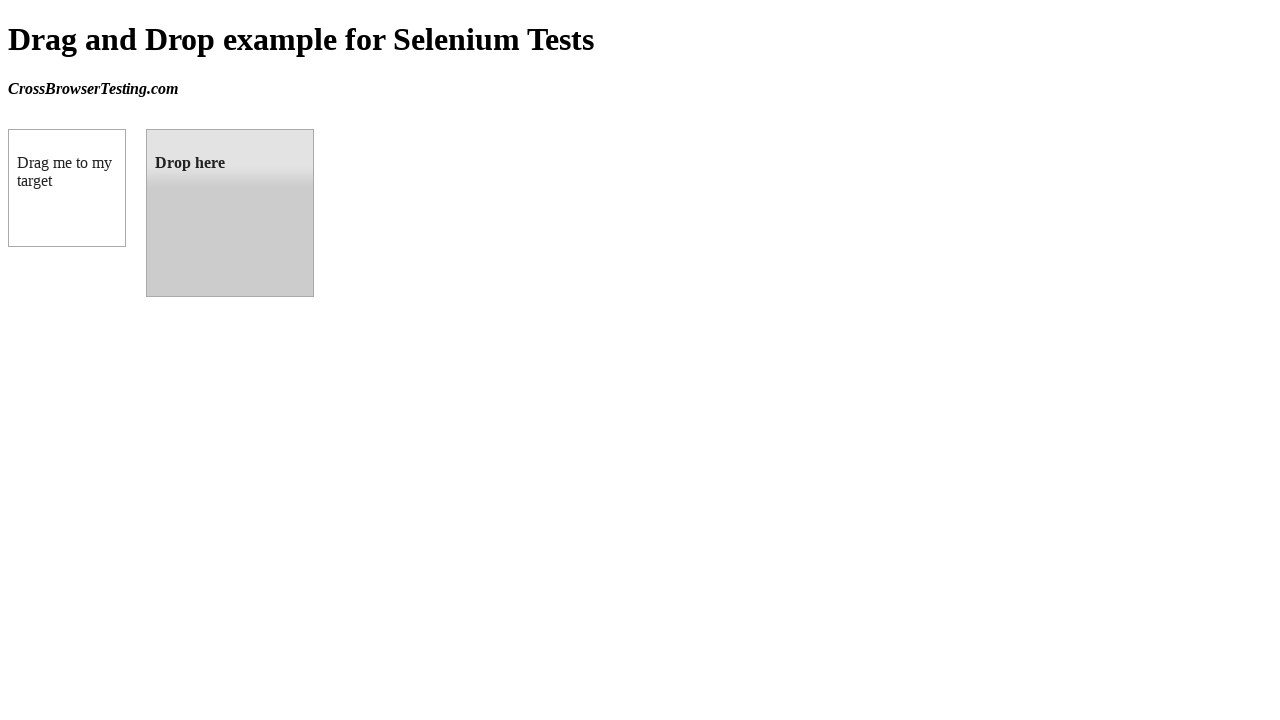

Located droppable target element
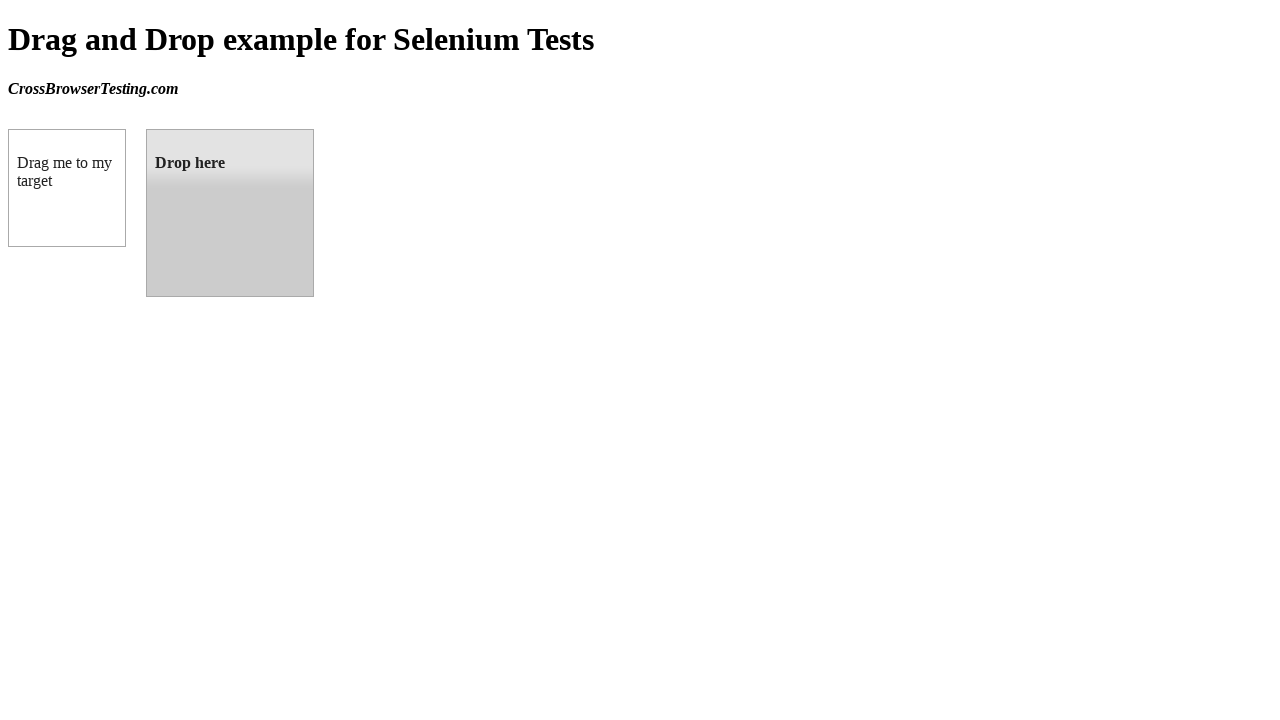

Dragged element from draggable source to droppable target at (230, 213)
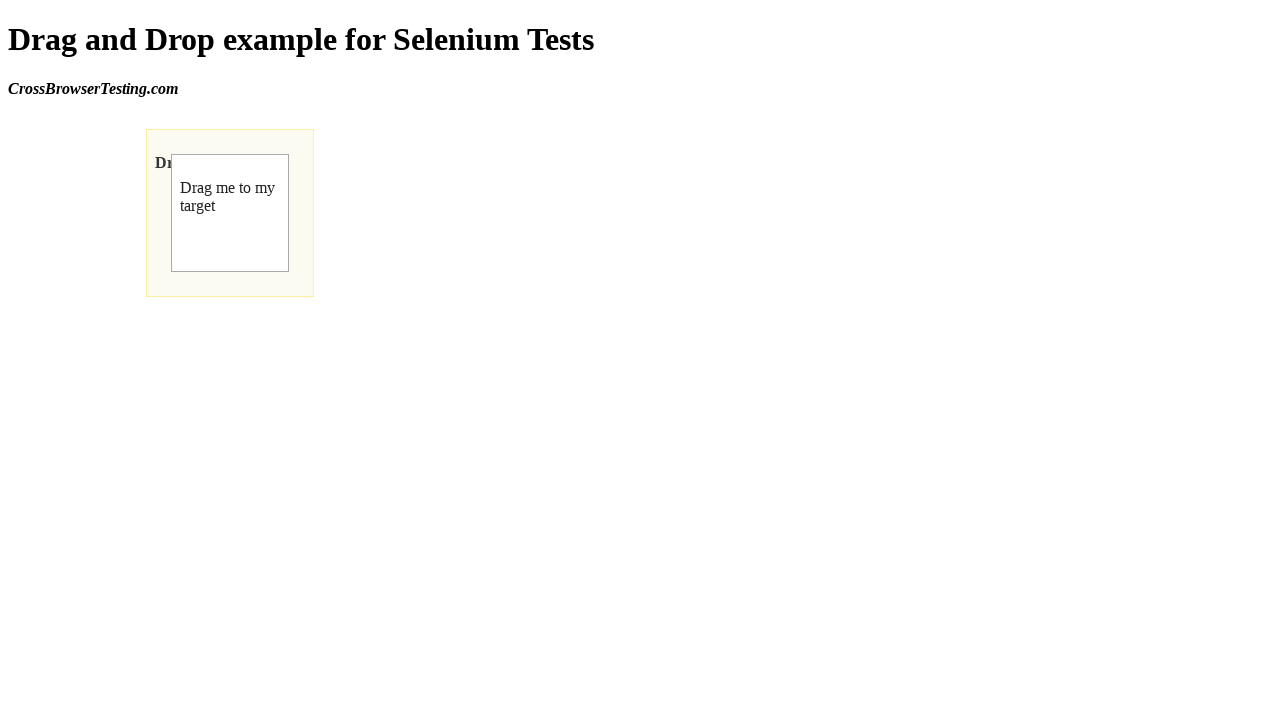

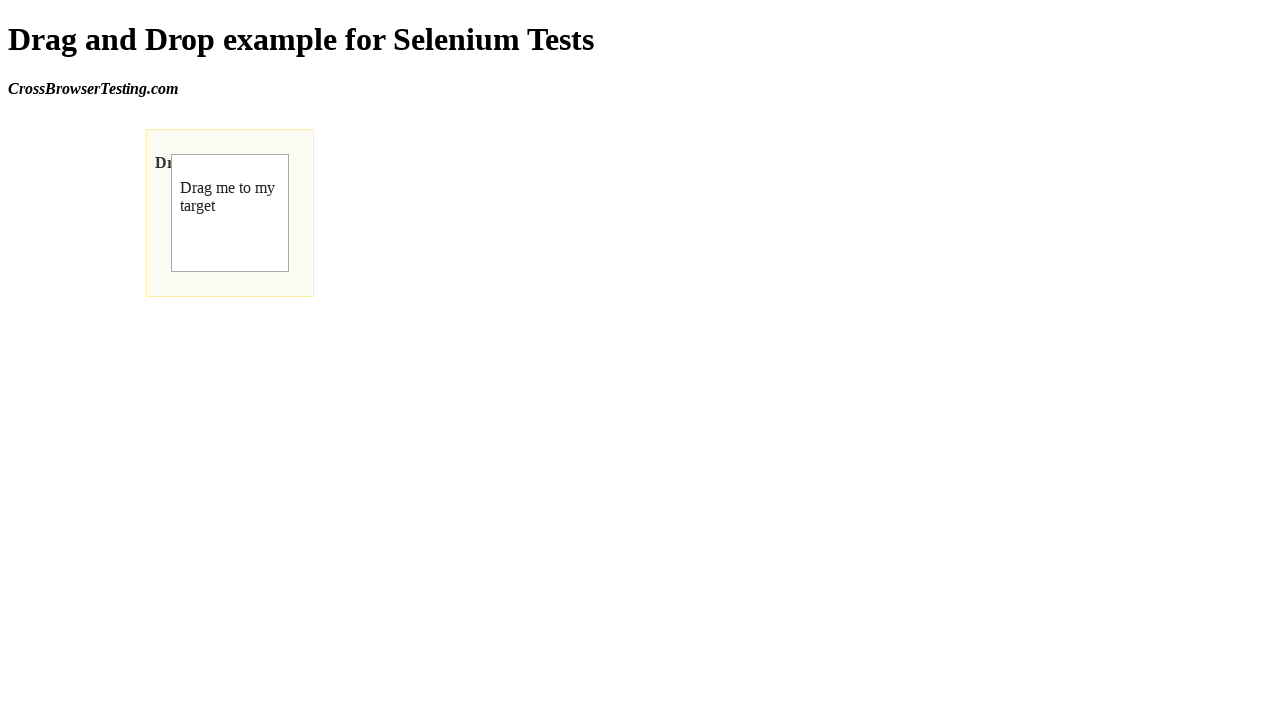